Tests drag and drop functionality on jQuery UI demo page by switching to an iframe and dragging an element onto a drop target

Starting URL: https://jqueryui.com/droppable/

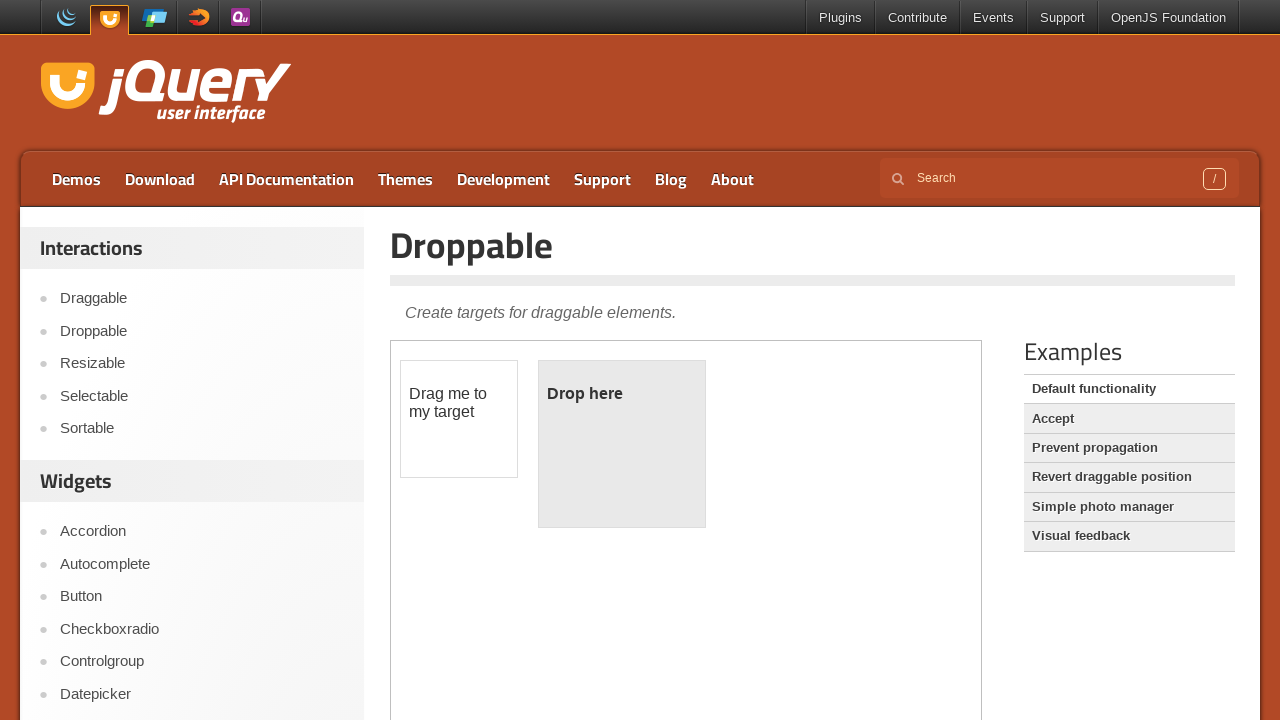

Located iframe.demo-frame containing drag and drop elements
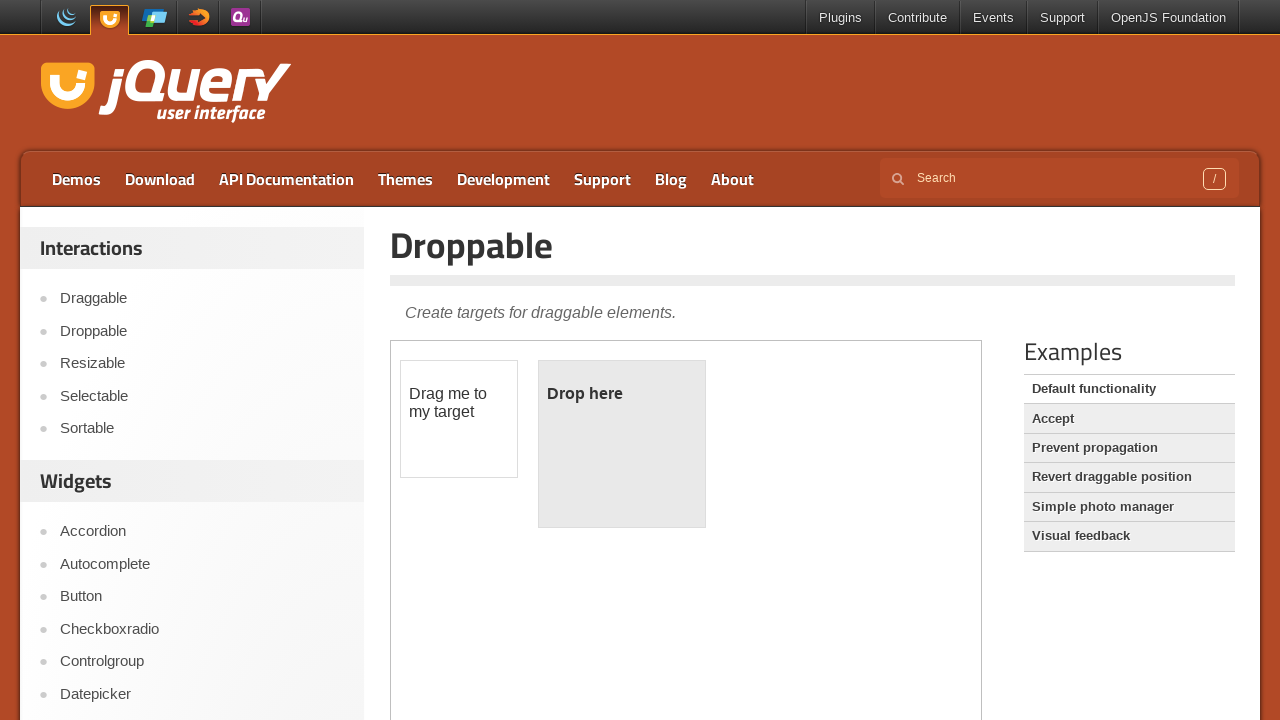

Clicked on the draggable element at (459, 419) on iframe.demo-frame >> internal:control=enter-frame >> #draggable
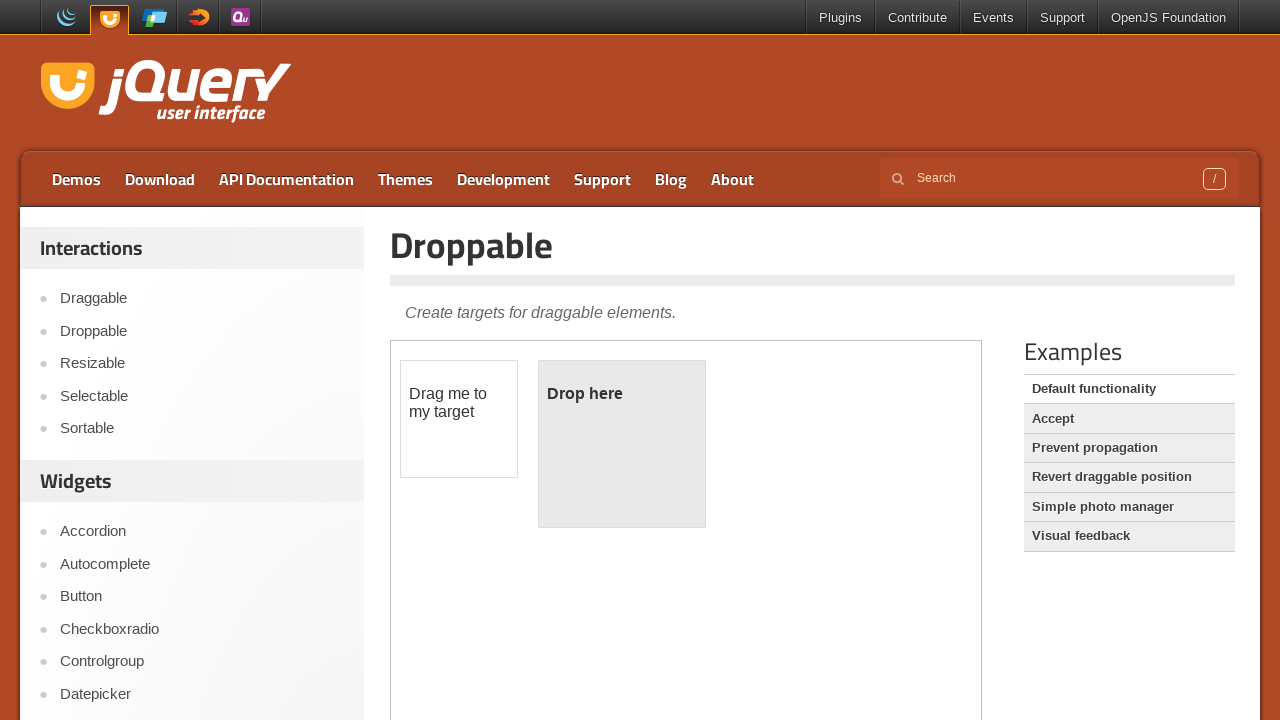

Dragged draggable element onto droppable target at (622, 444)
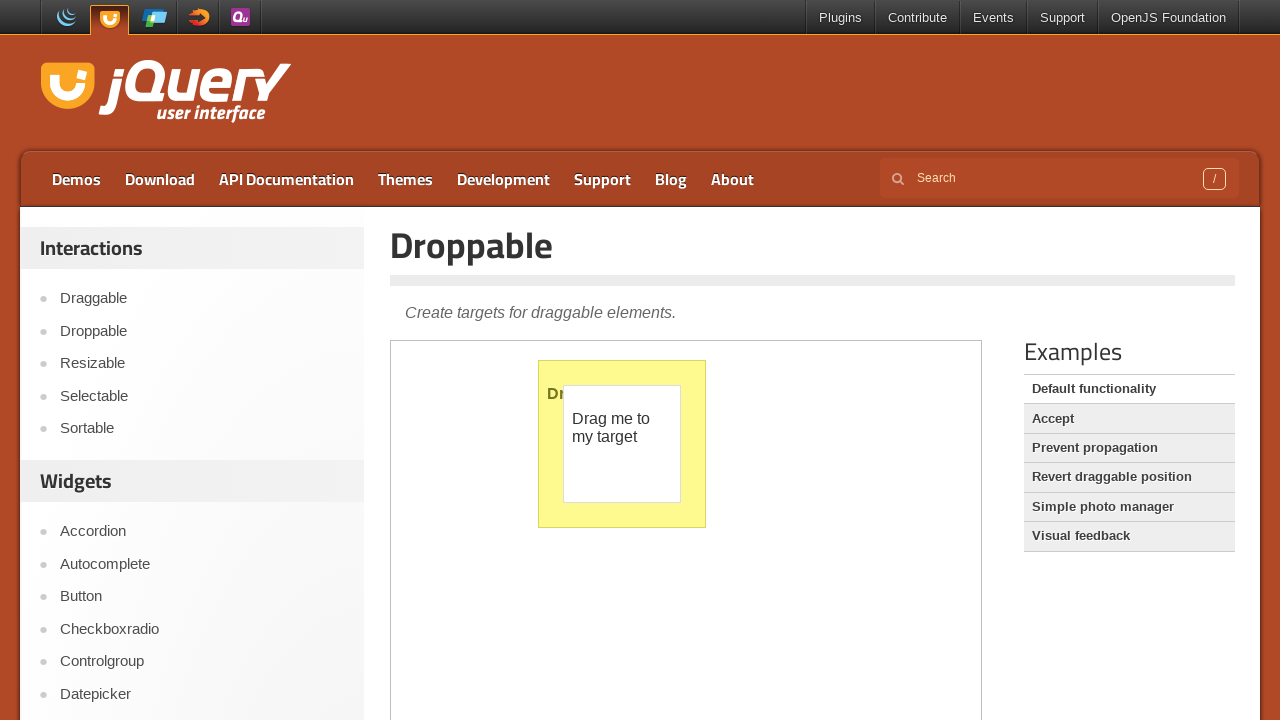

Verified drop was successful - droppable element now shows 'Dropped!' text
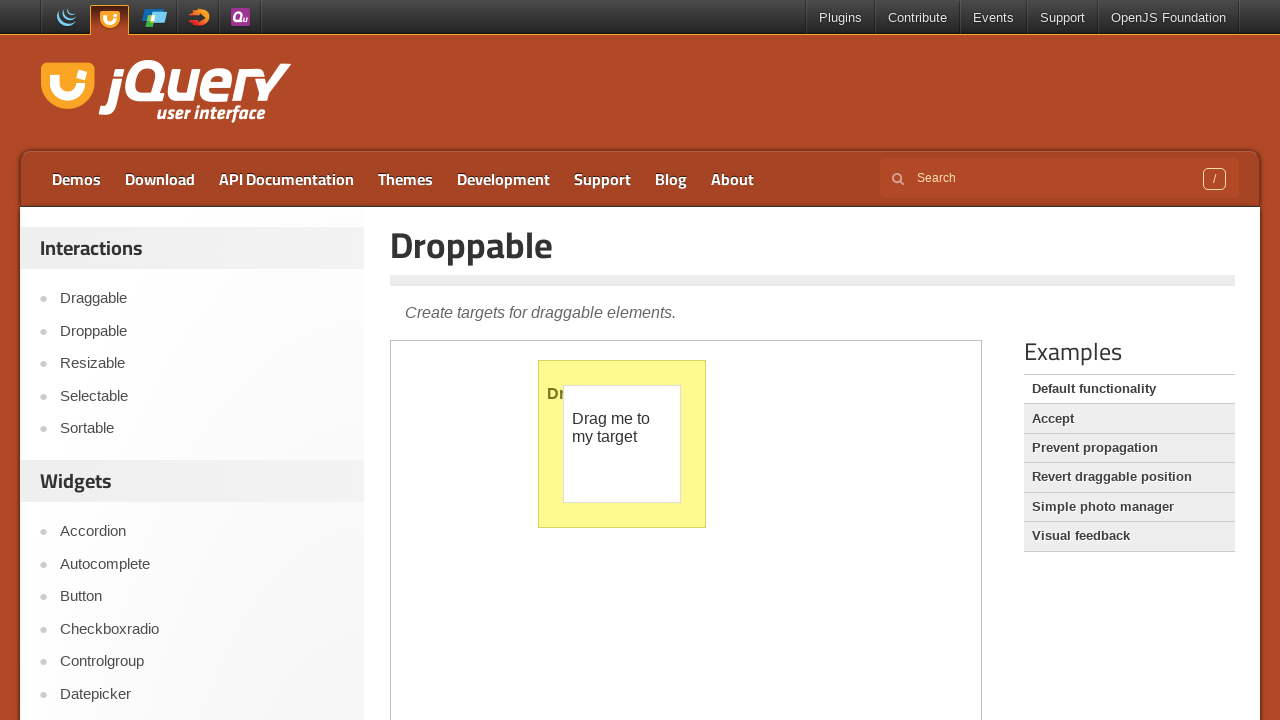

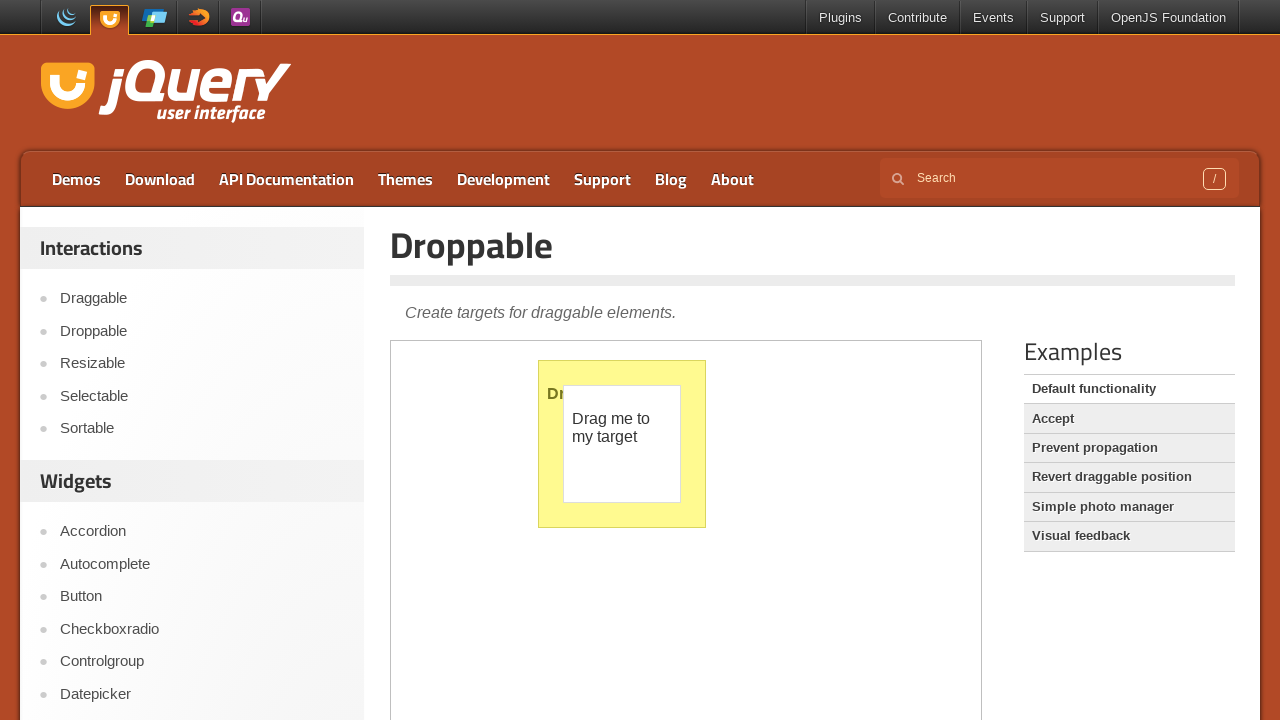